Tests form submission with missing required fields by filling only some fields and submitting

Starting URL: https://bonigarcia.dev/selenium-webdriver-java/data-types.html

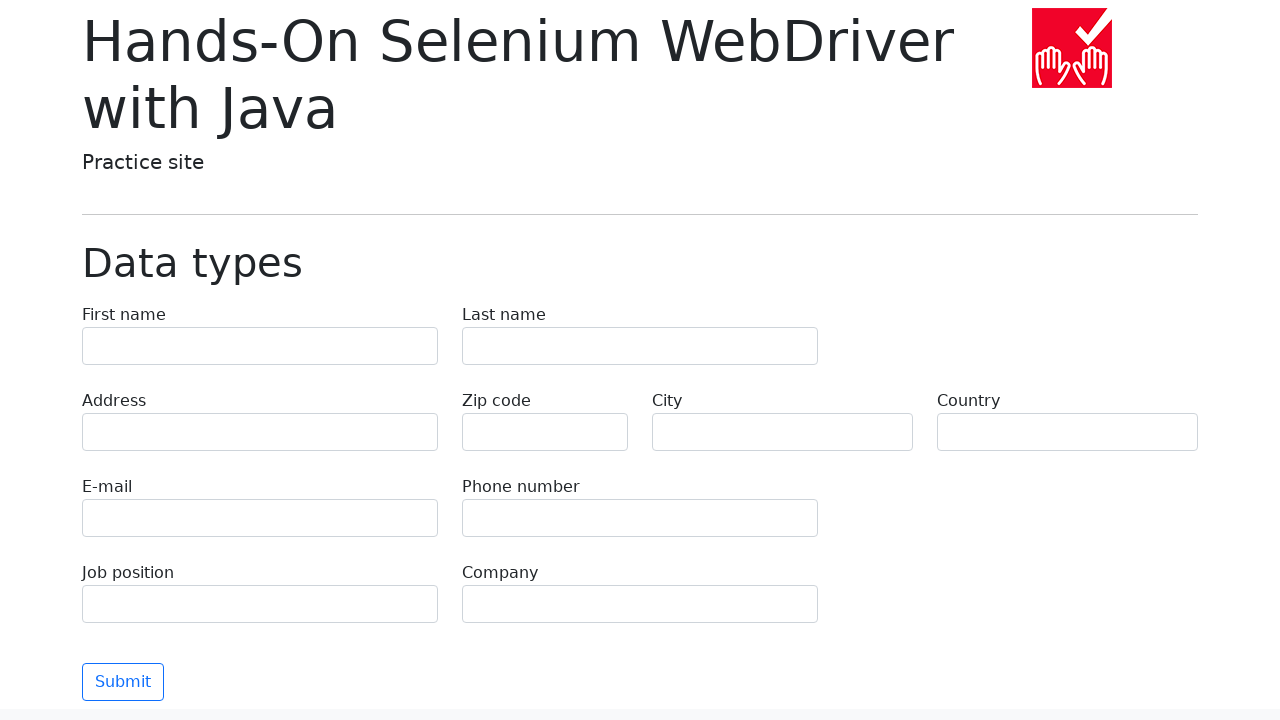

Filled first name field with 'Nick' on input[name='first-name']
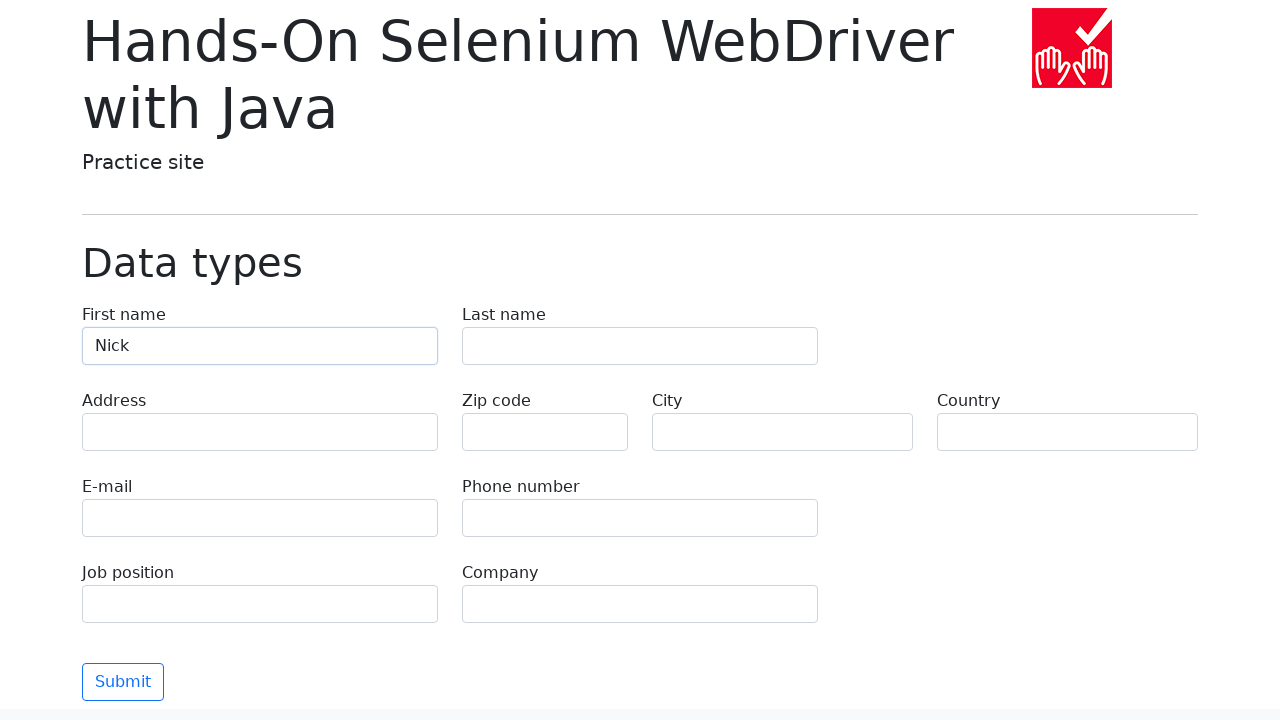

Filled last name field with 'Harrison' on input[name='last-name']
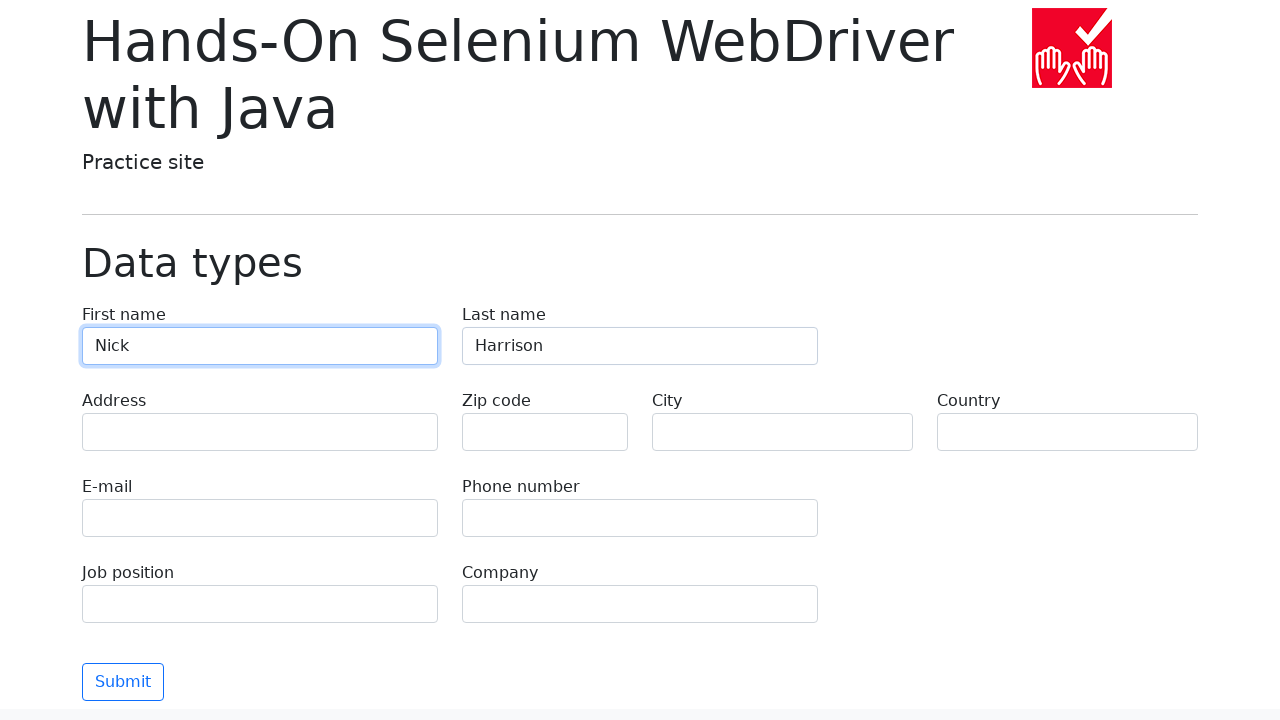

Filled address field with '20806 Fadel Junctions' on input[name='address']
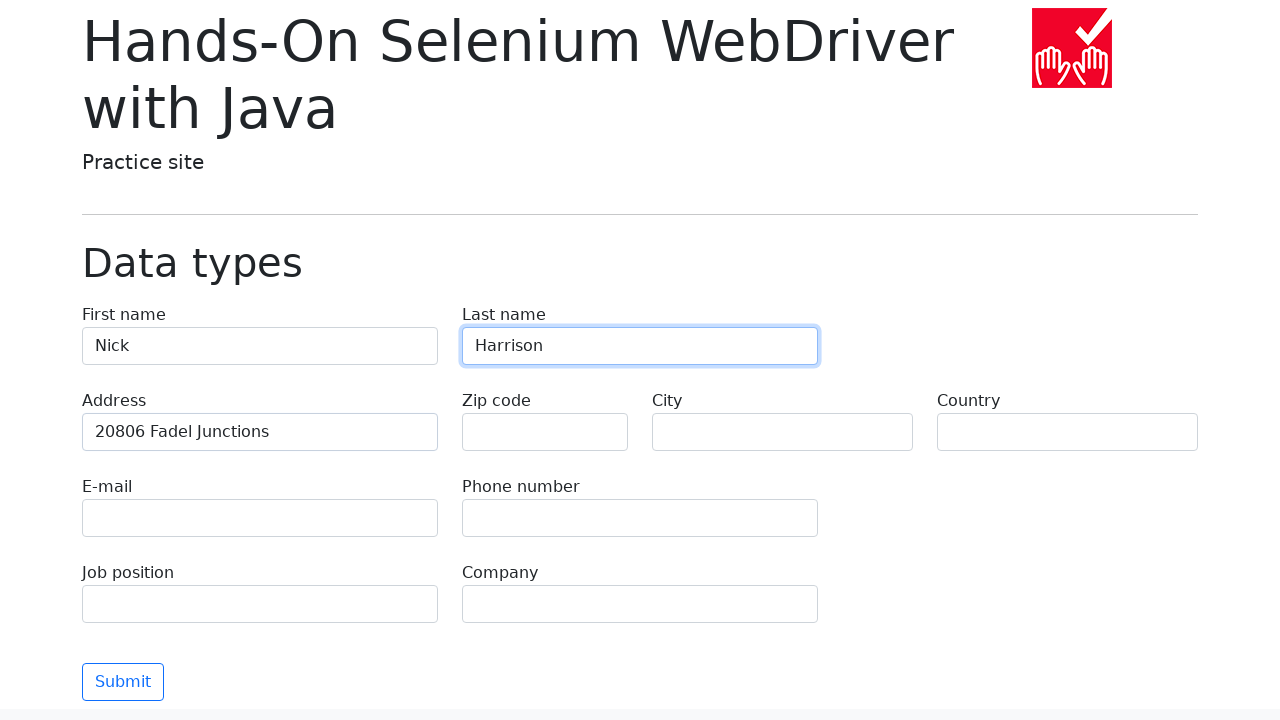

Filled city field with 'Los Angeles' on input[name='city']
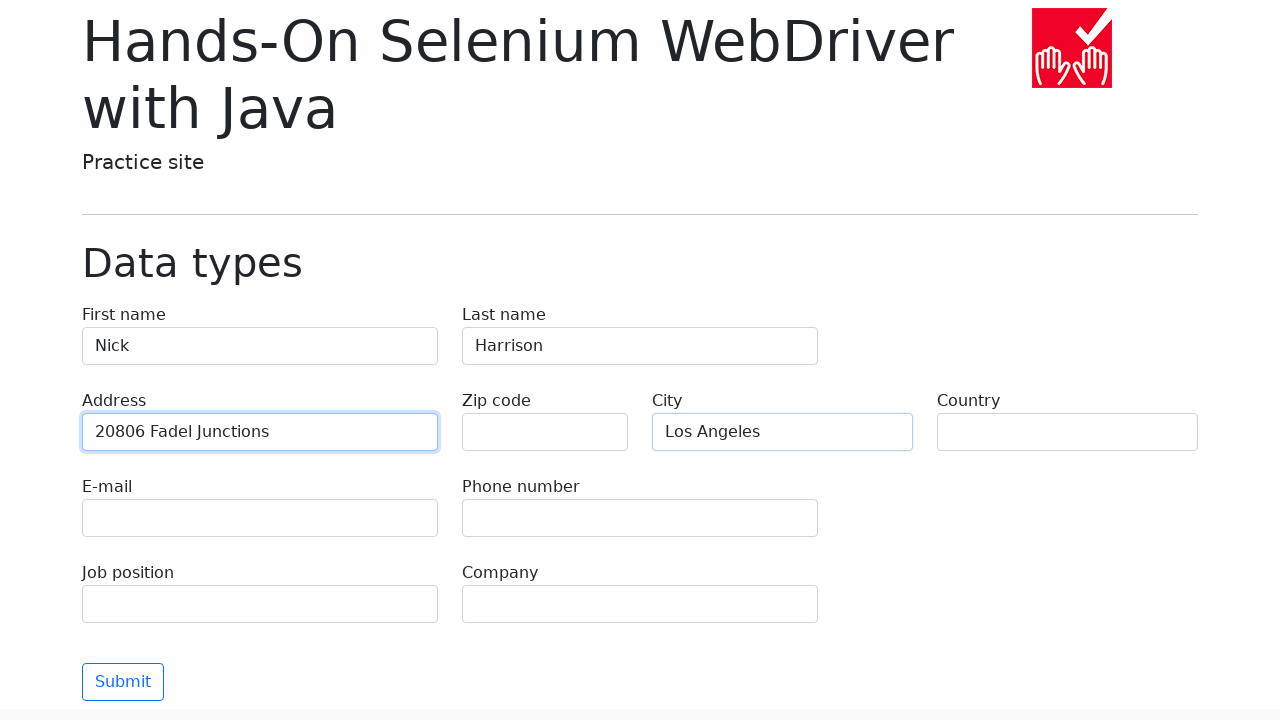

Filled country field with 'USA' on input[name='country']
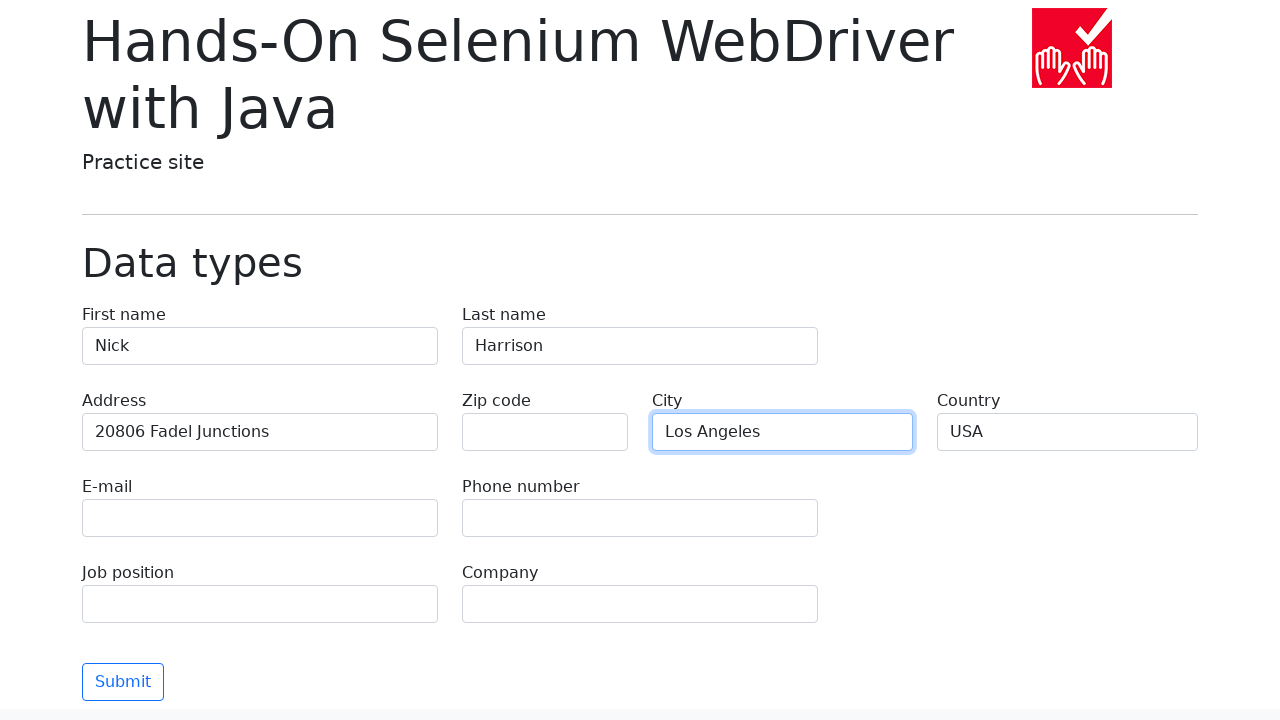

Filled job position field with 'Chemist' on input[name='job-position']
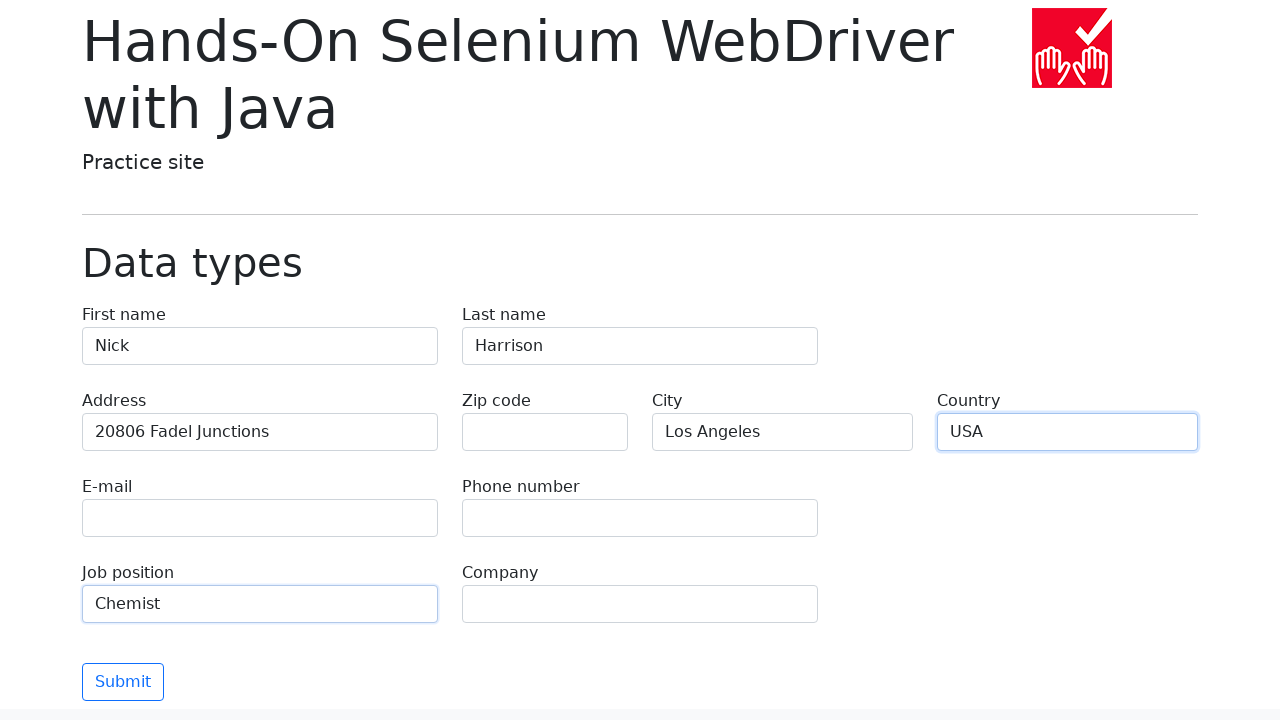

Filled company field with 'Koss Inc' on input[name='company']
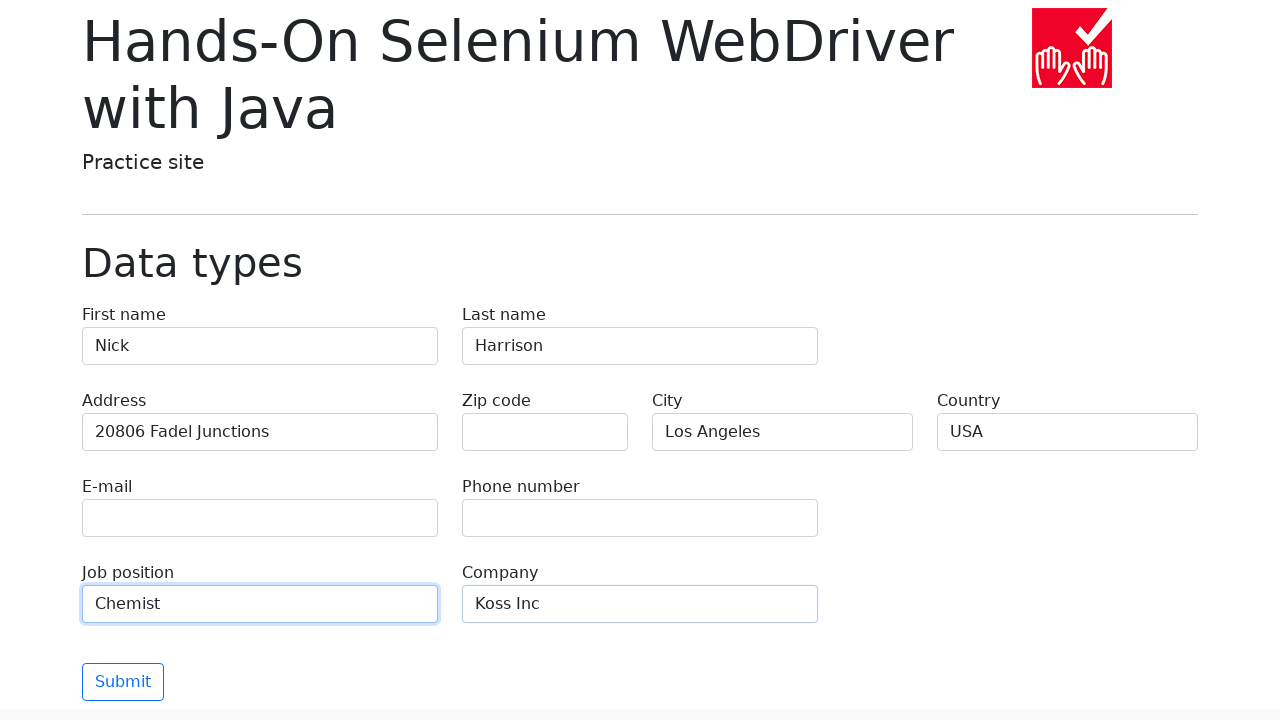

Clicked submit button to submit form with missing required fields at (123, 682) on button[type='submit']
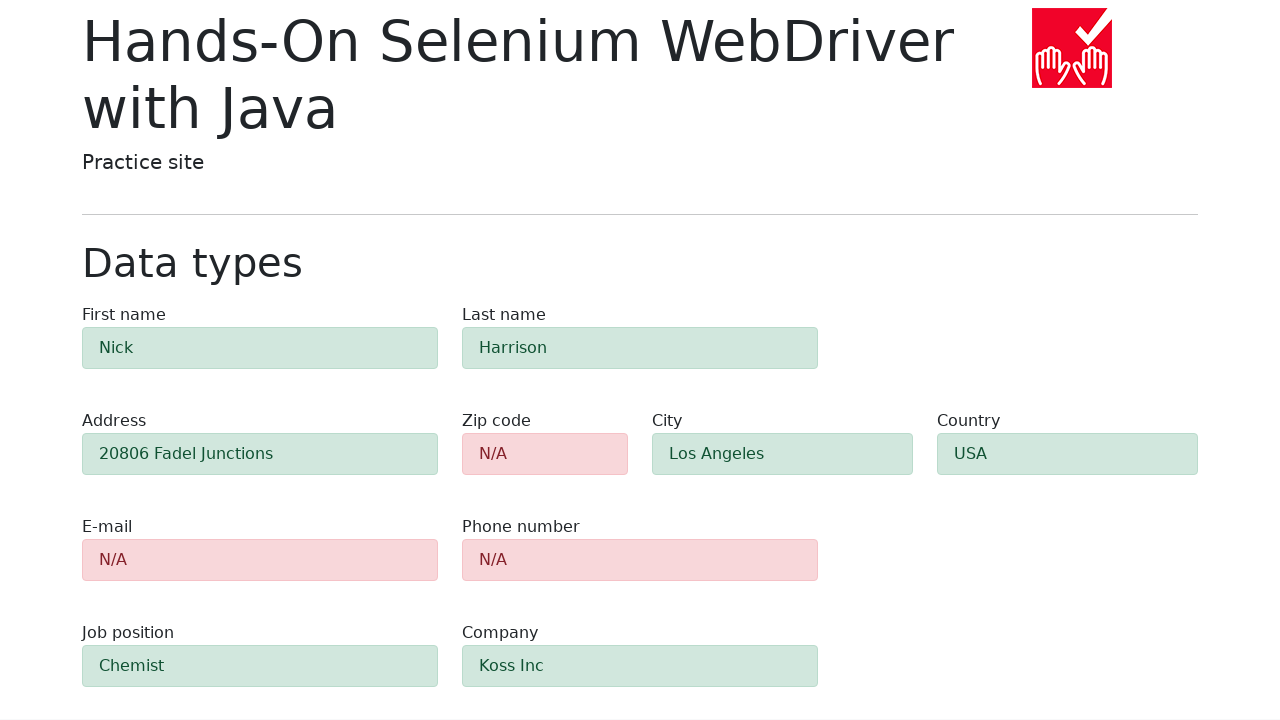

Success alert appeared
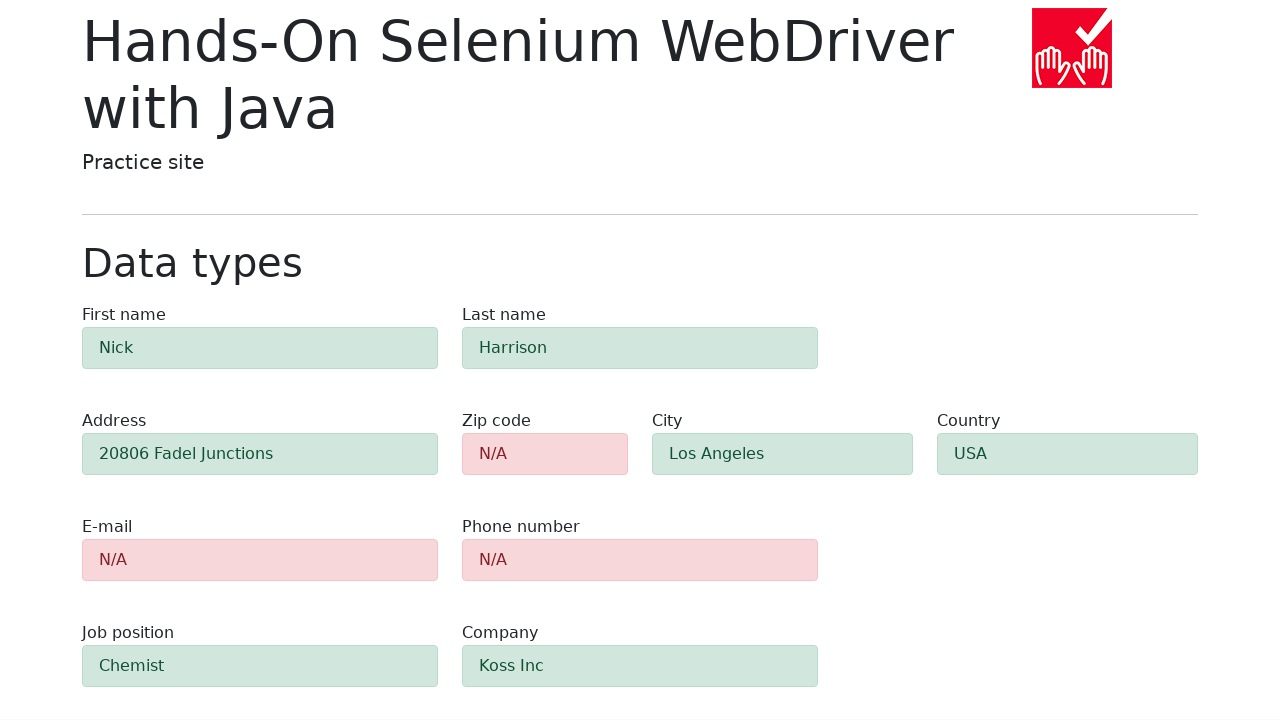

Danger/validation error alert appeared
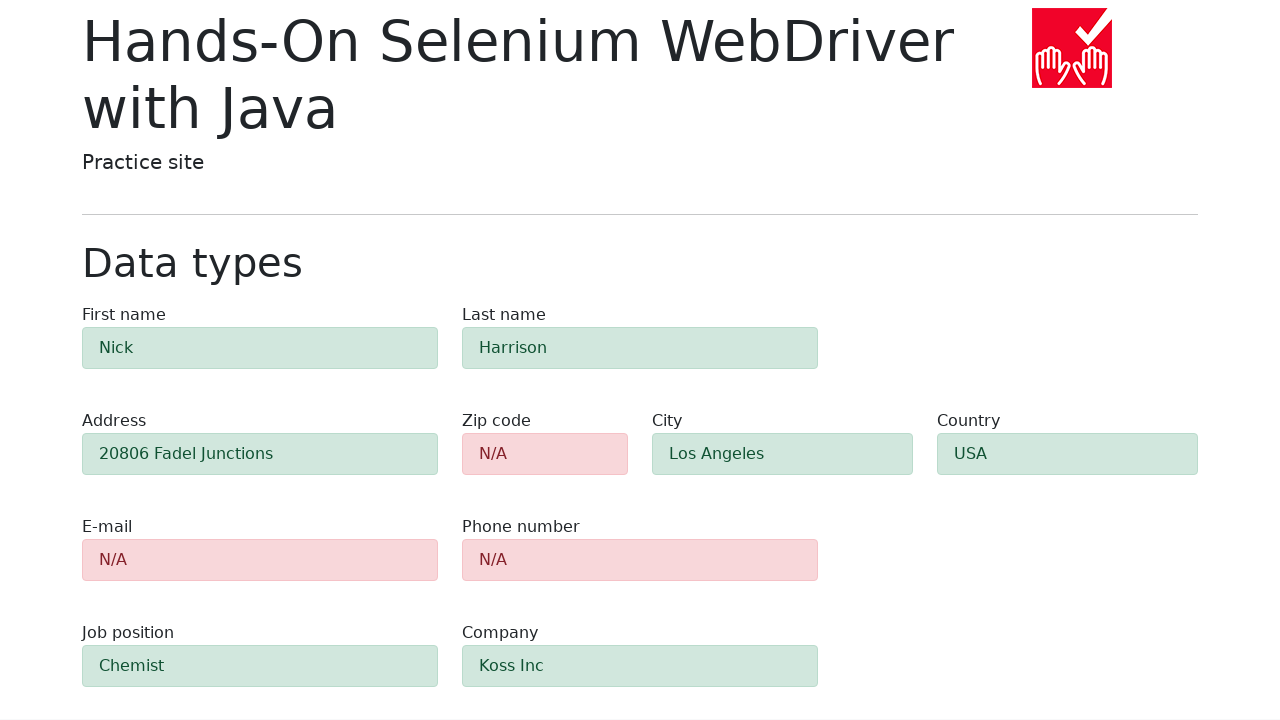

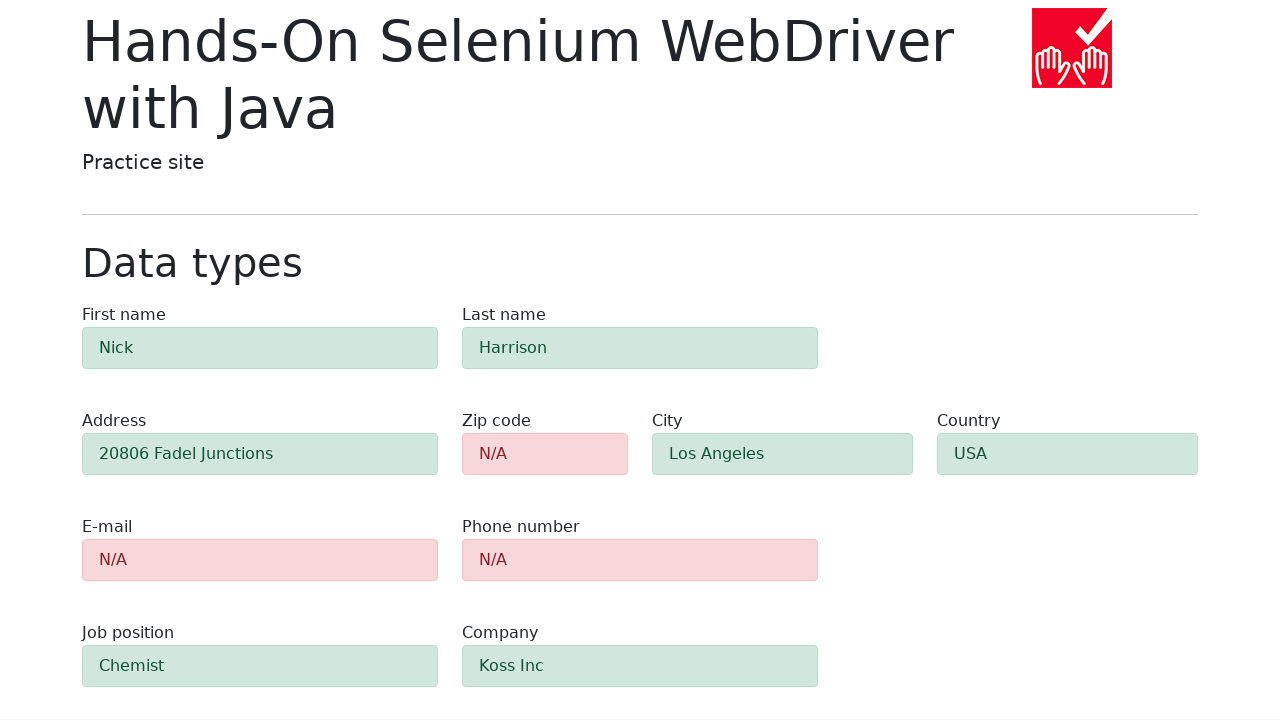